A basic browser automation test that navigates to the SLIIT (Sri Lanka Institute of Information Technology) website and maximizes the browser window.

Starting URL: https://www.sliit.lk/

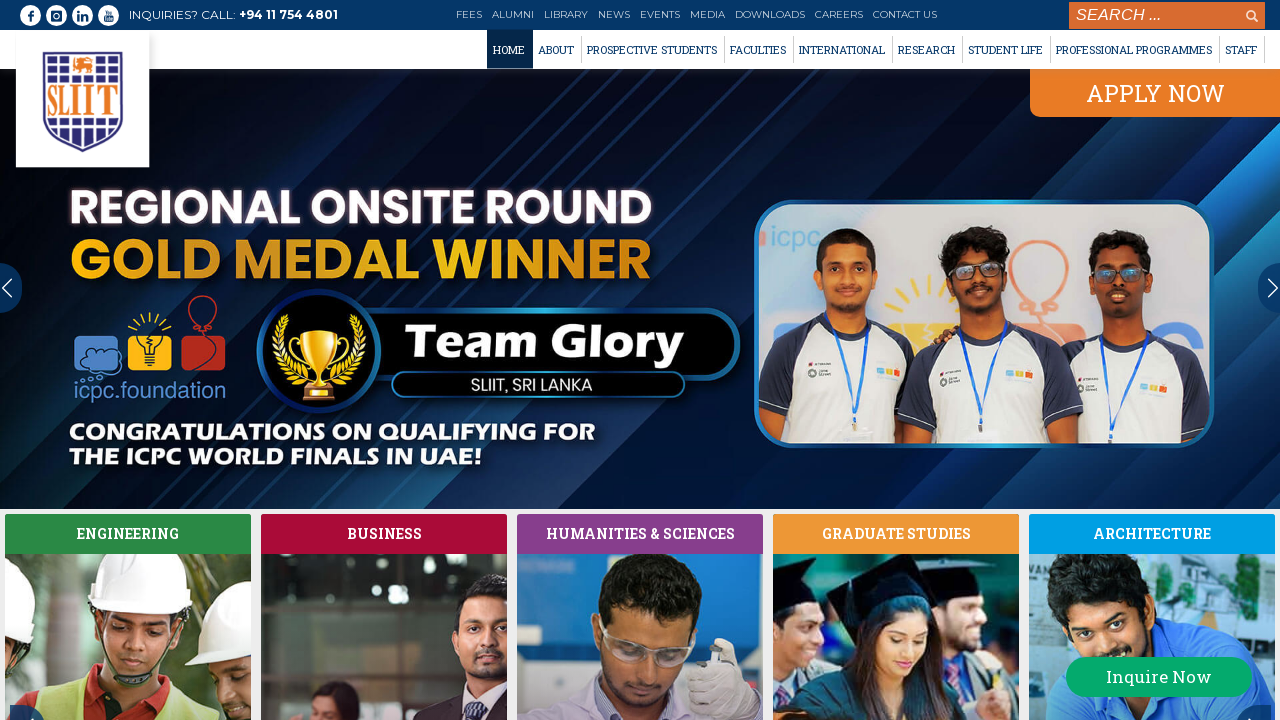

SLIIT website page loaded and DOM content ready
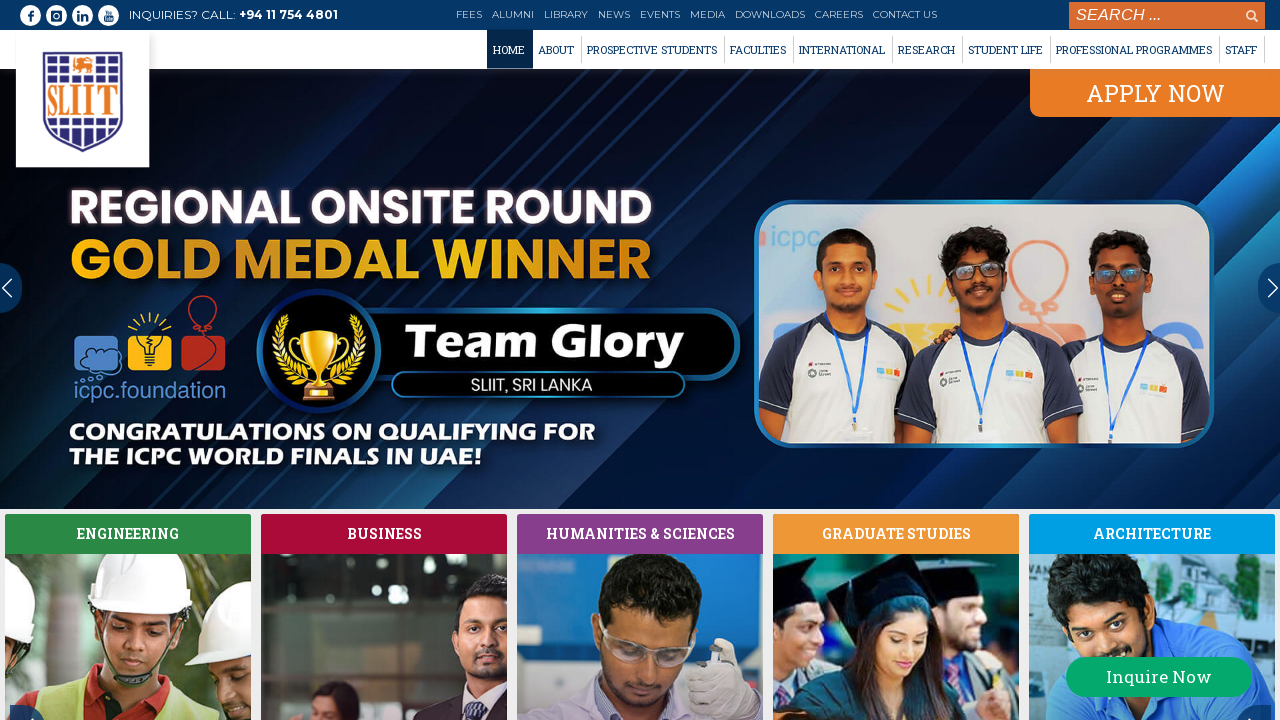

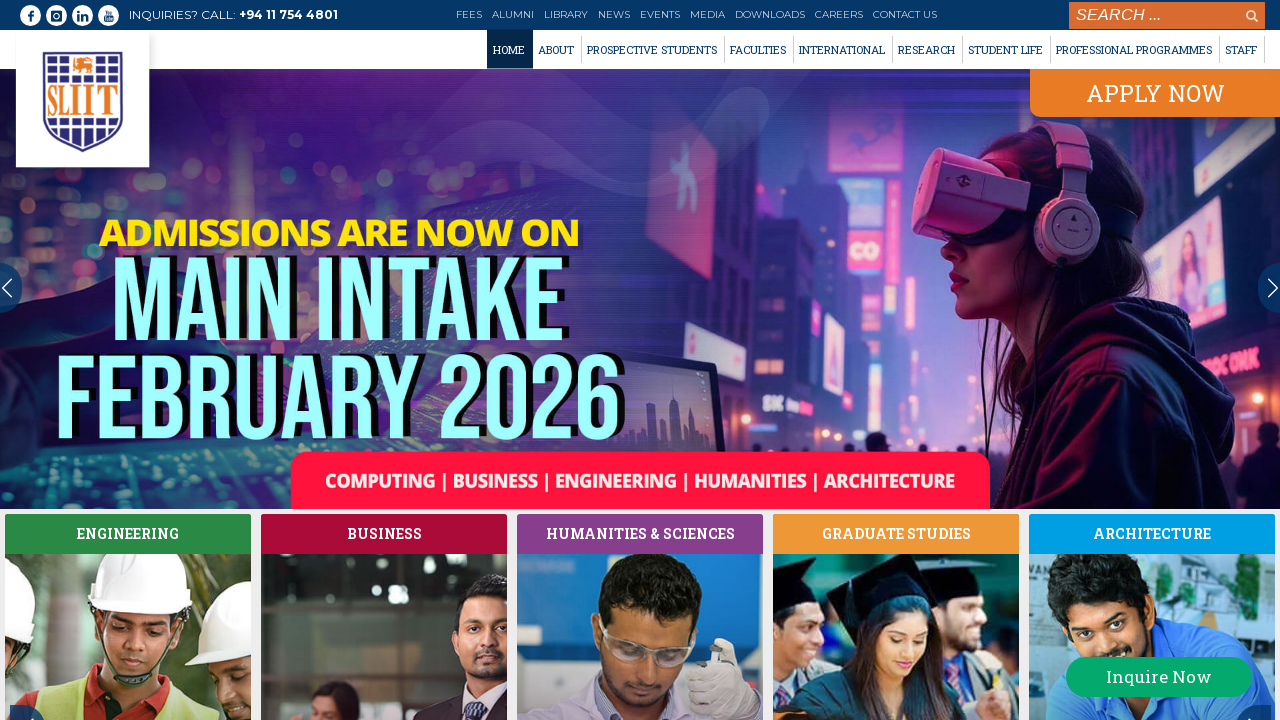